Tests window switching functionality by clicking a link that opens a new window, verifying content in both windows, and switching back to the original window.

Starting URL: https://the-internet.herokuapp.com/windows

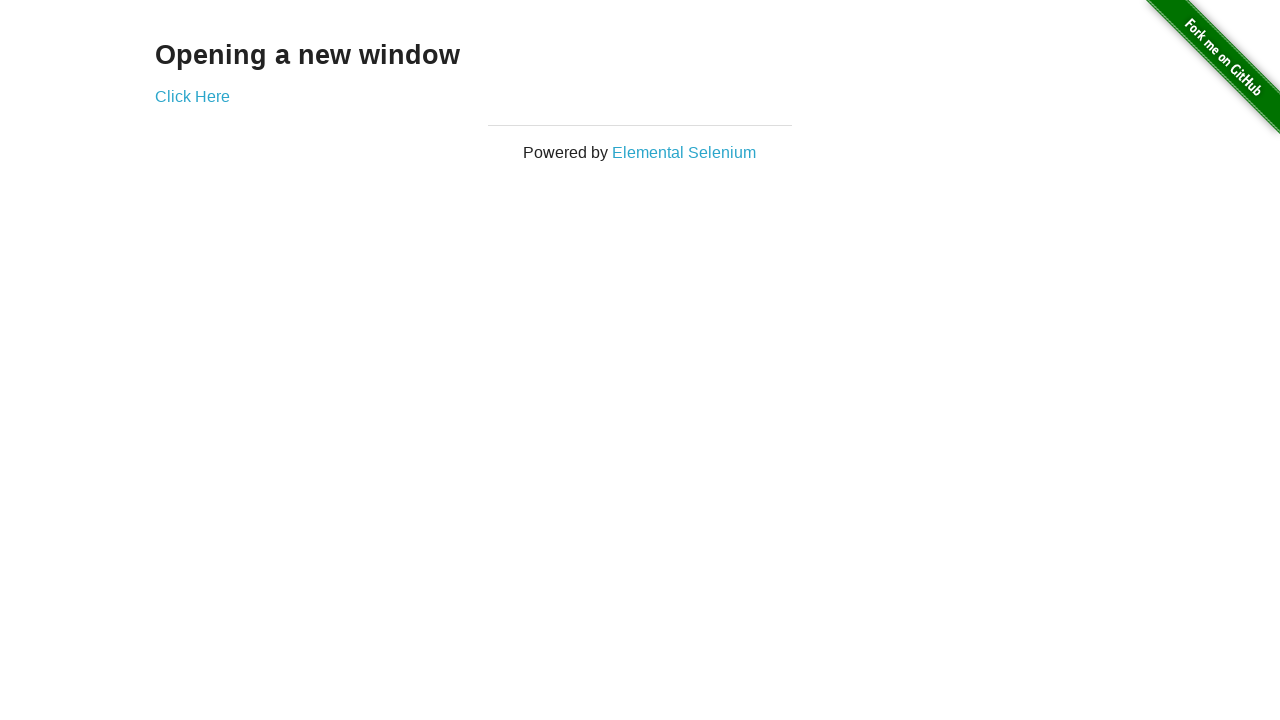

Located h3 element containing 'Opening a new window'
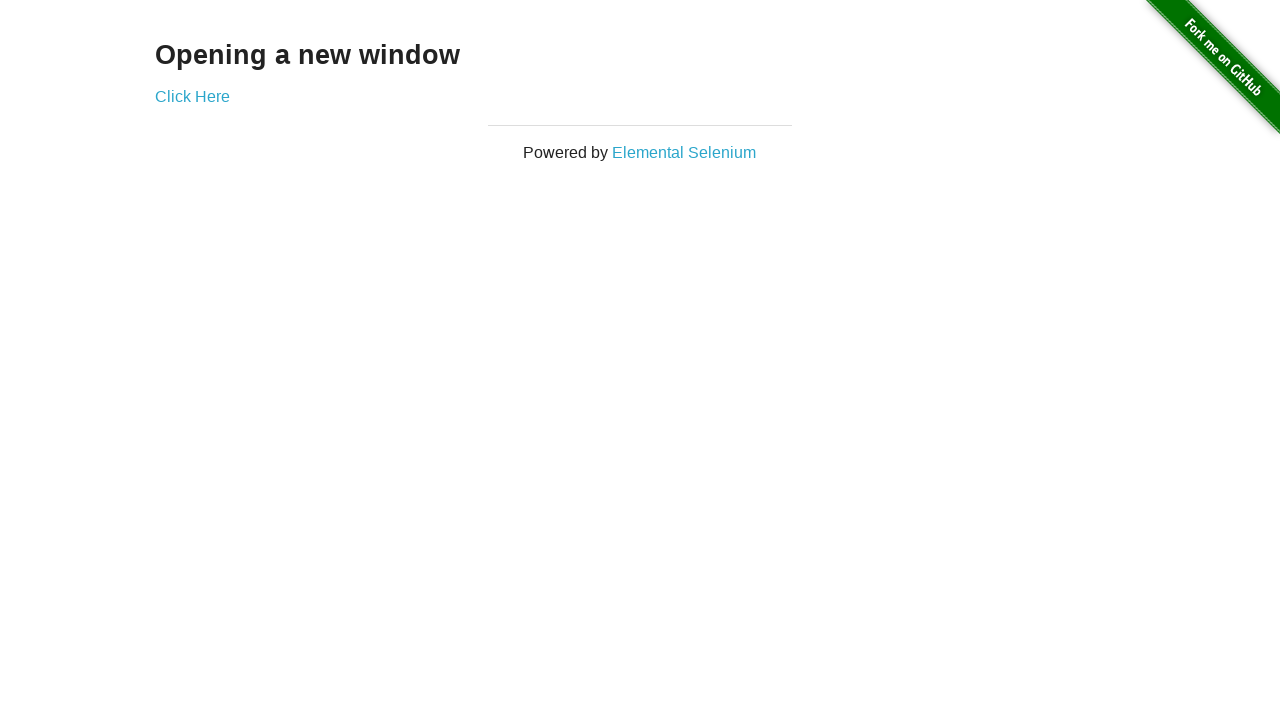

Verified that h3 text content is 'Opening a new window'
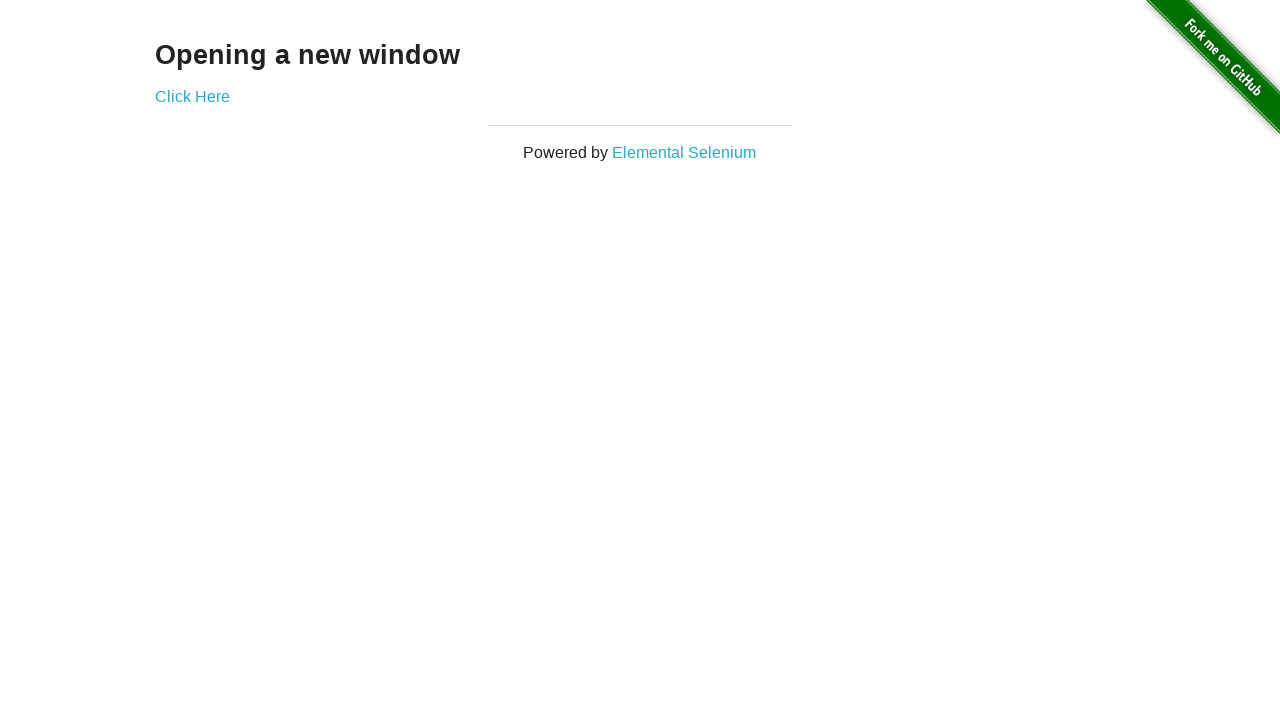

Verified page title is 'The Internet'
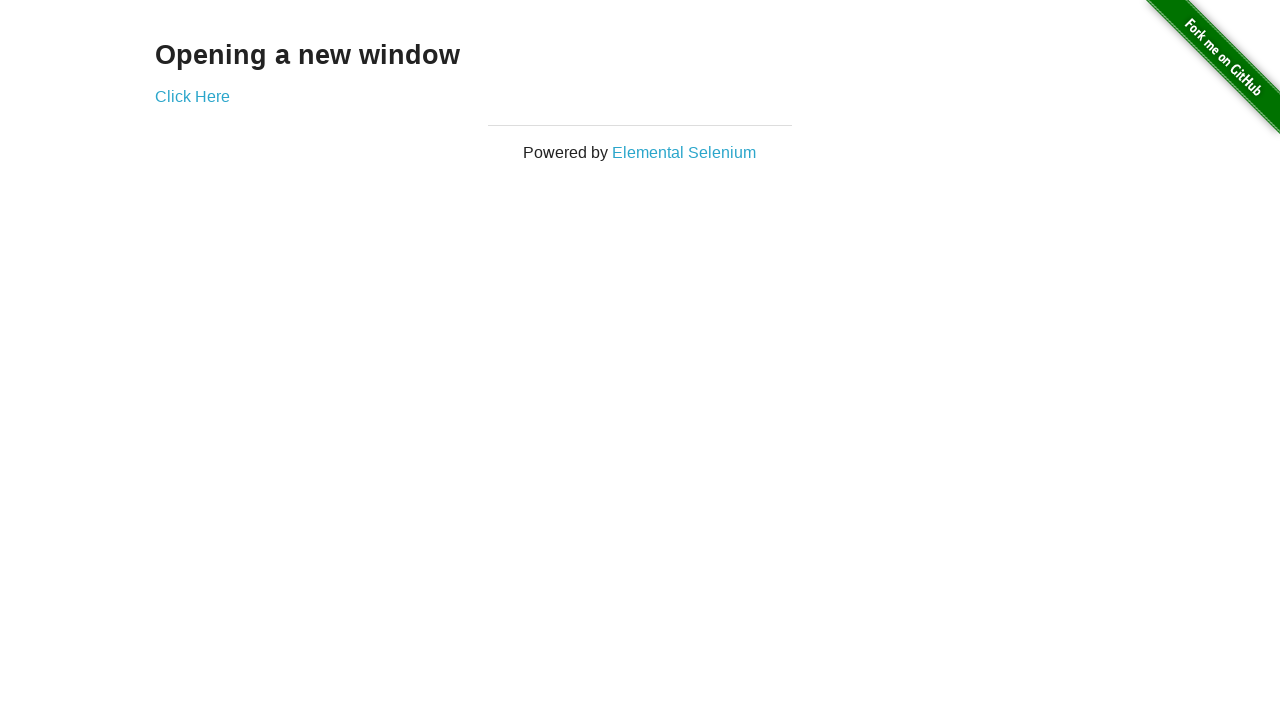

Clicked 'Click Here' link to open new window at (192, 96) on xpath=//*[text()='Click Here']
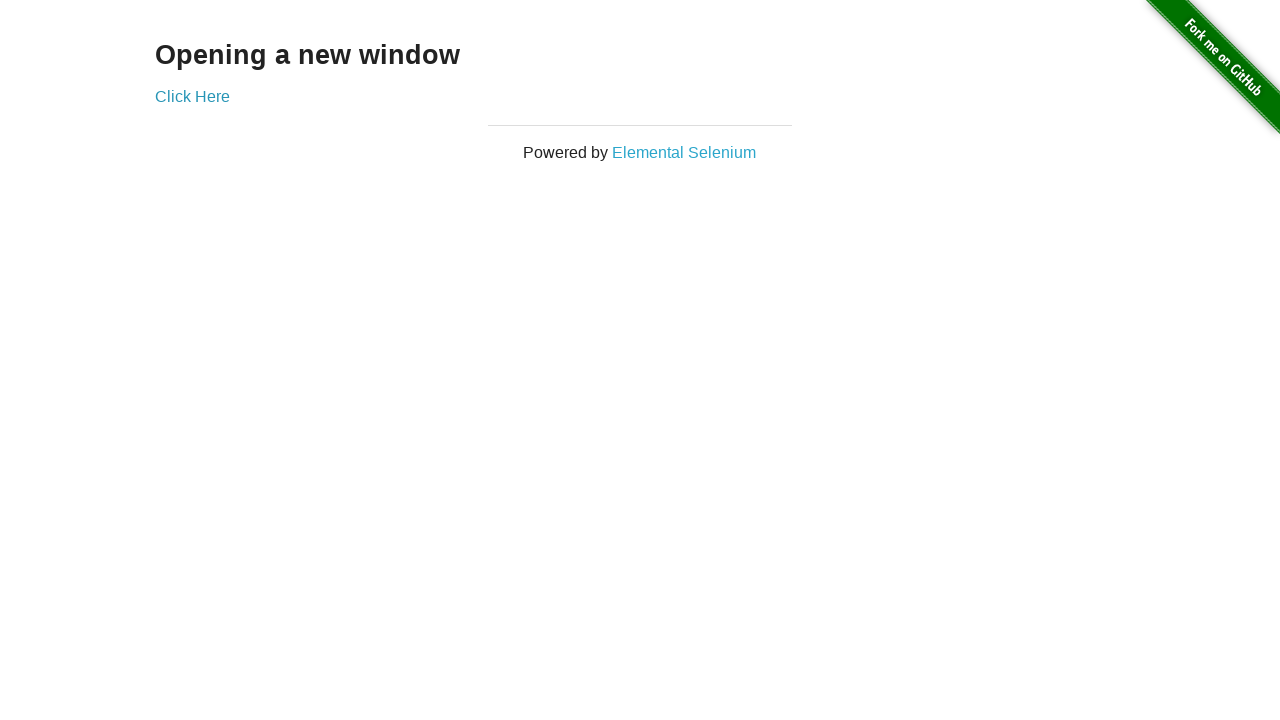

New window opened and page load state completed
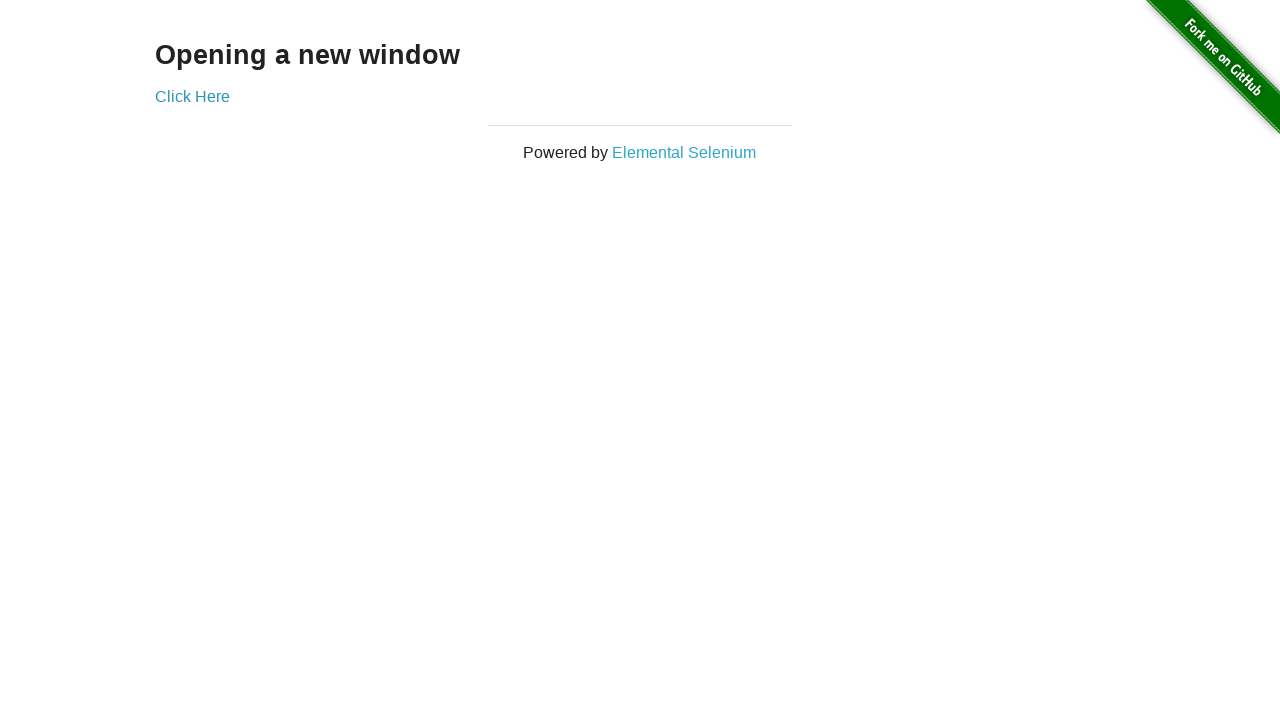

Verified new window title is 'New Window'
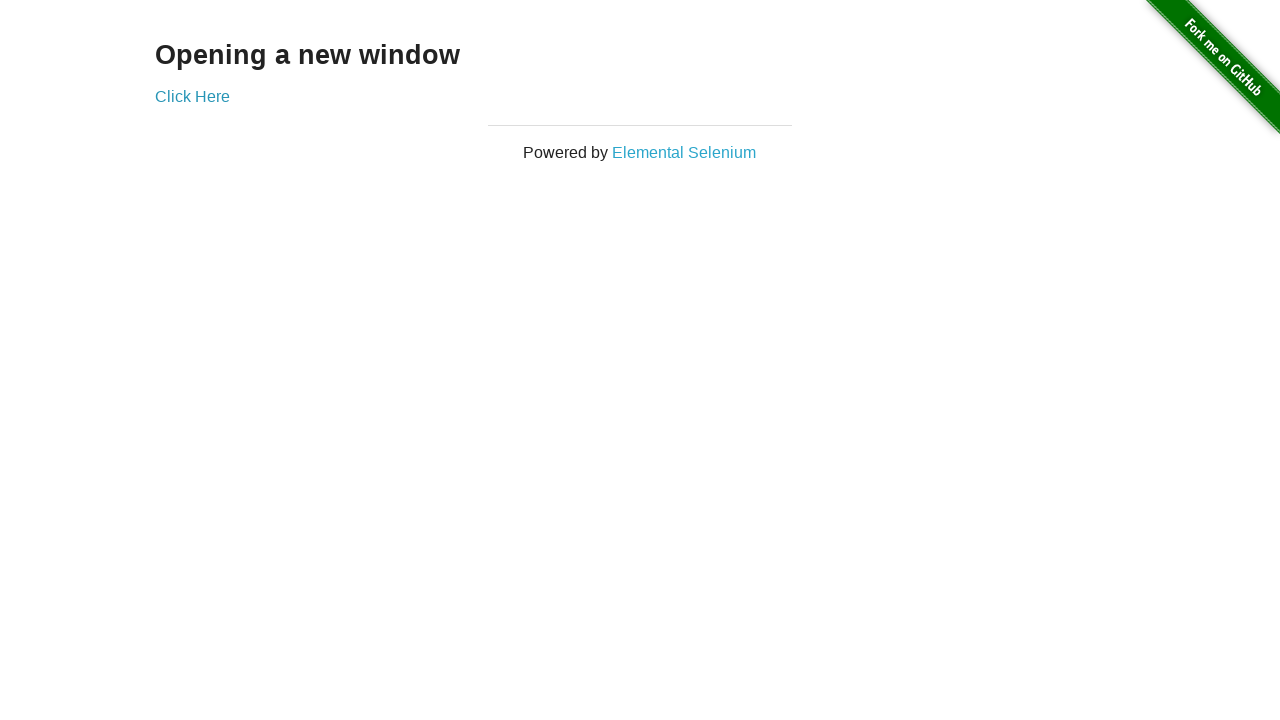

Located h3 element in new window
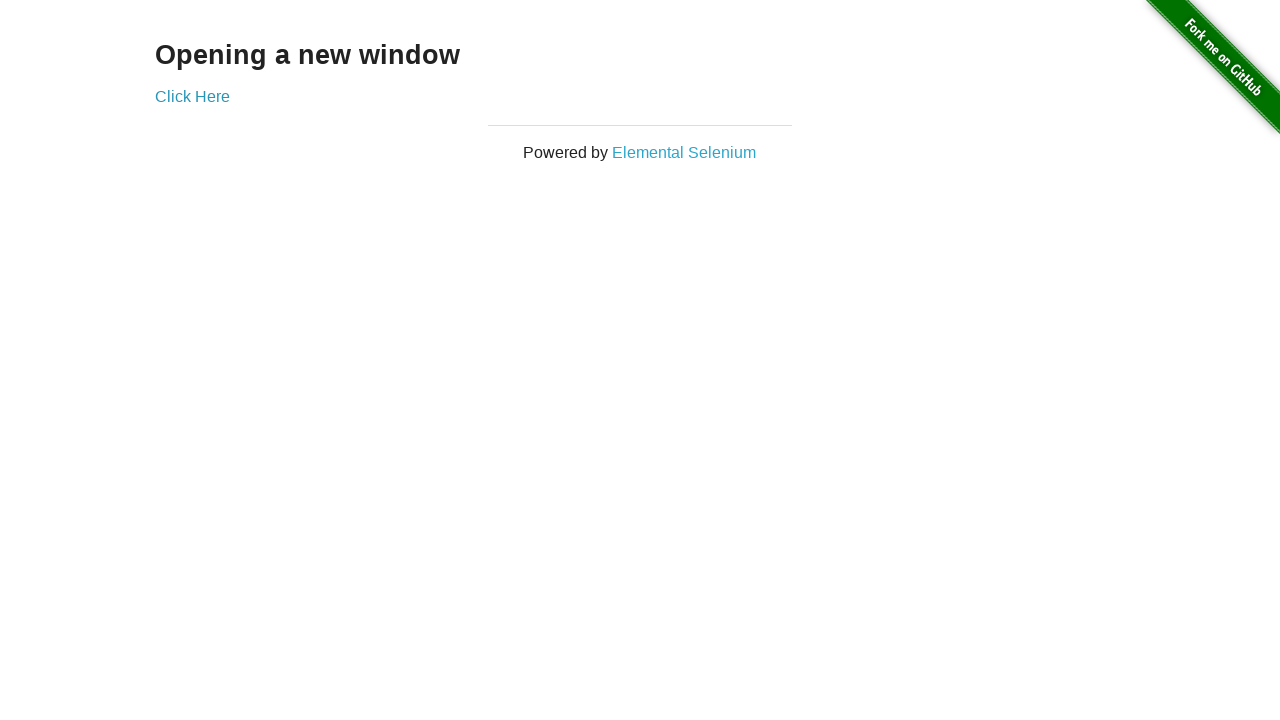

Verified new window h3 text content is 'New Window'
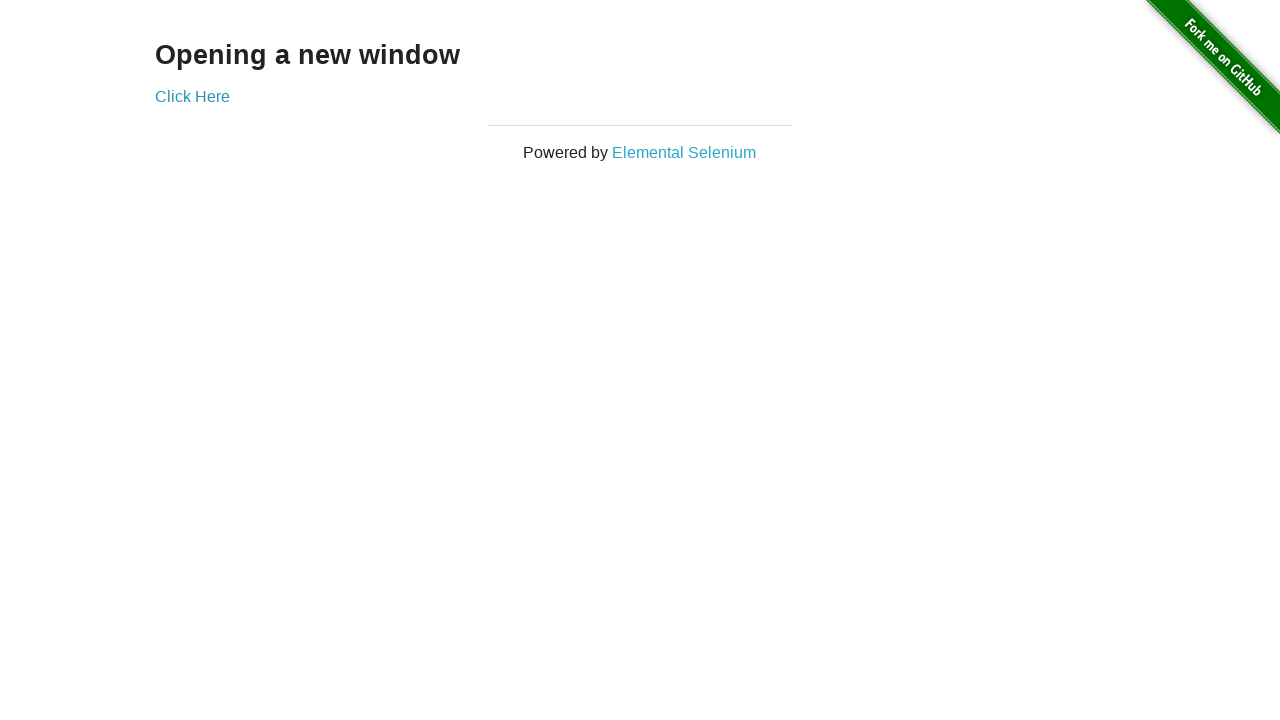

Switched back to original window
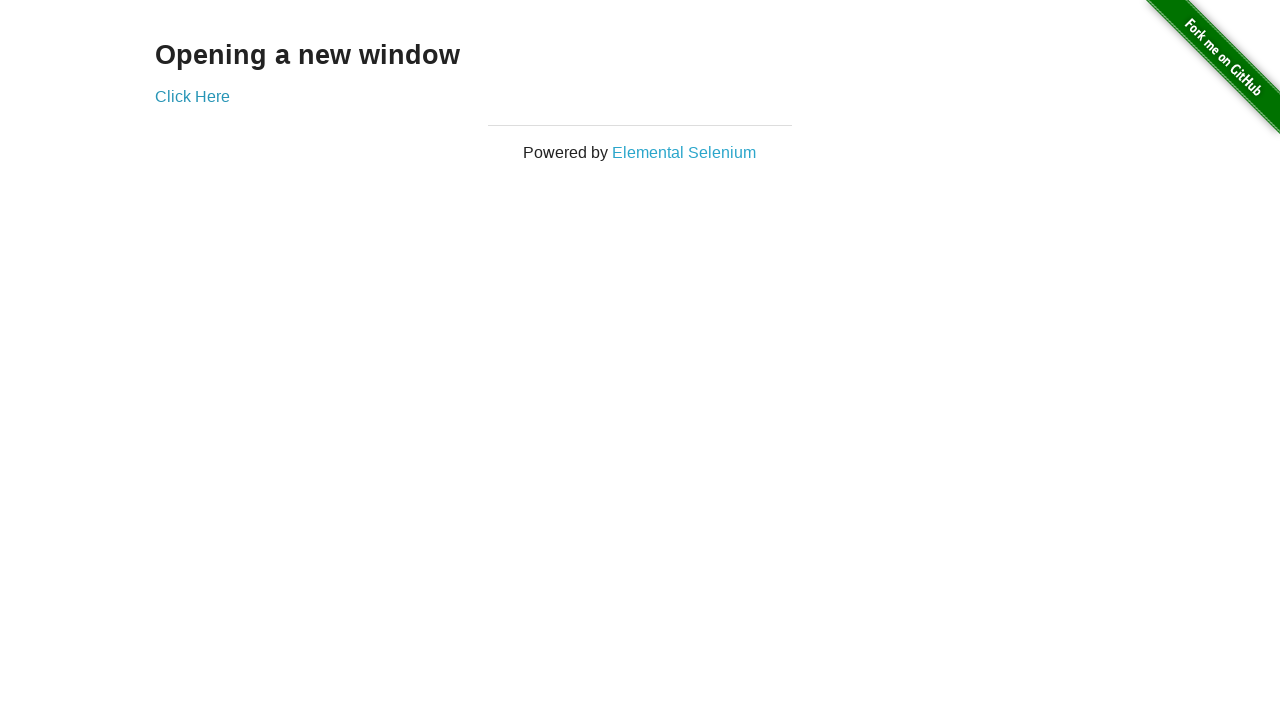

Verified original window title is still 'The Internet'
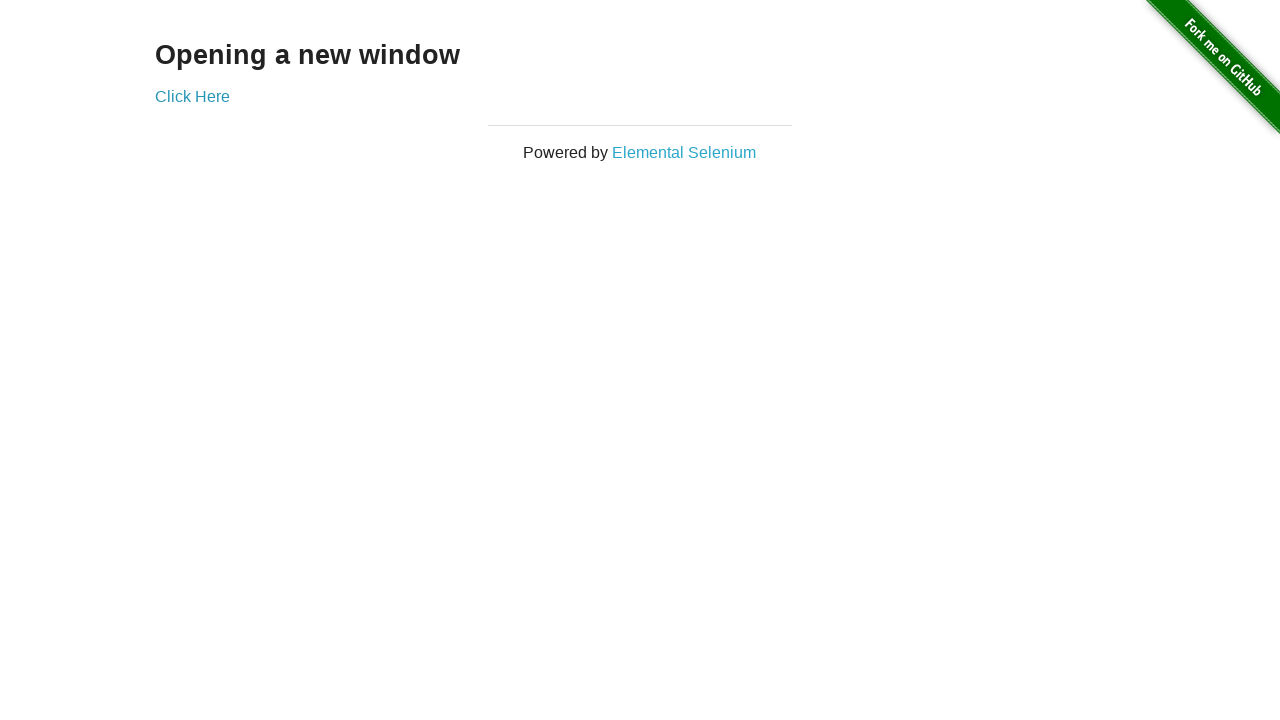

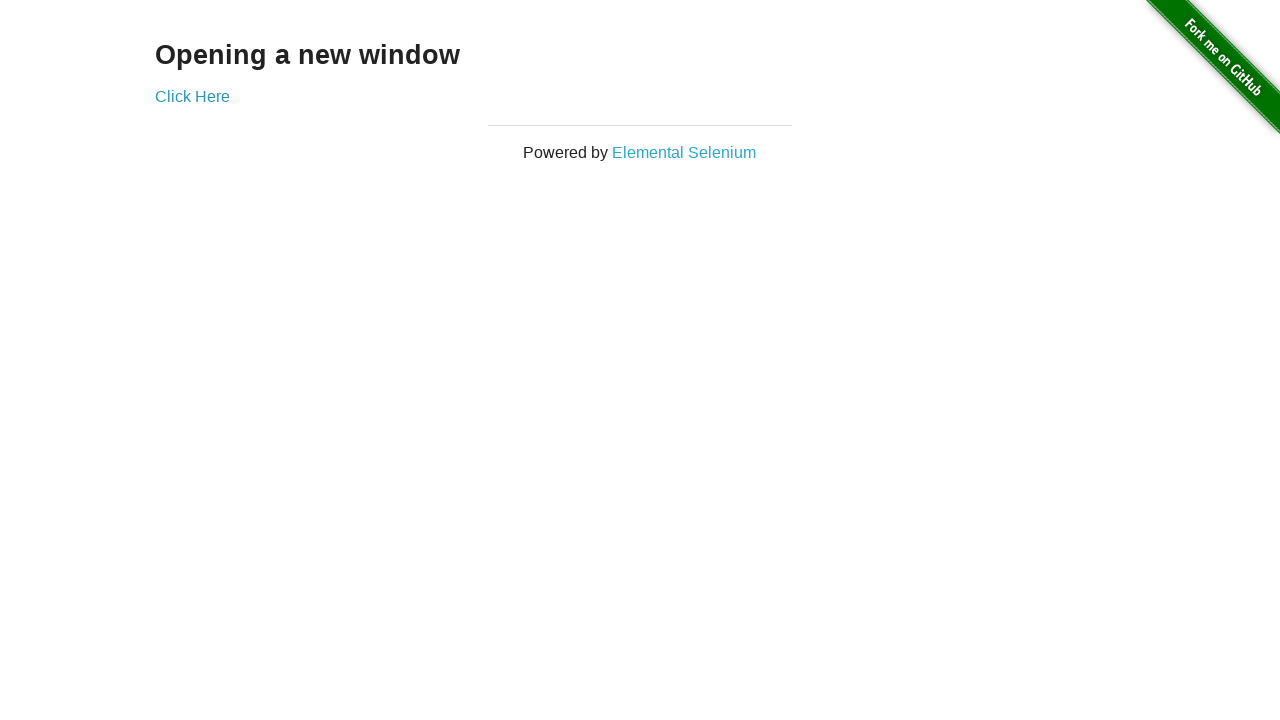